Tests JavaScript alert functionality by entering a name, clicking the alert button, and accepting the alert dialog

Starting URL: https://www.letskodeit.com/practice

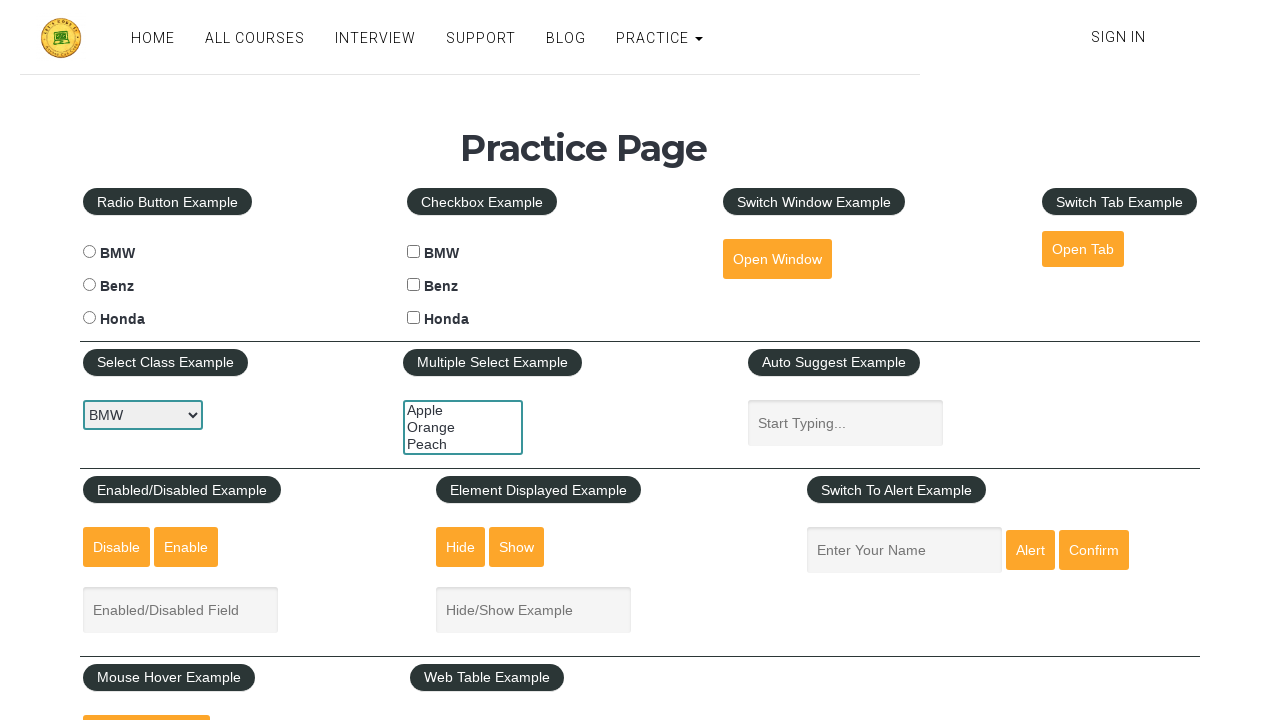

Scrolled down 350 pixels to reveal alert section
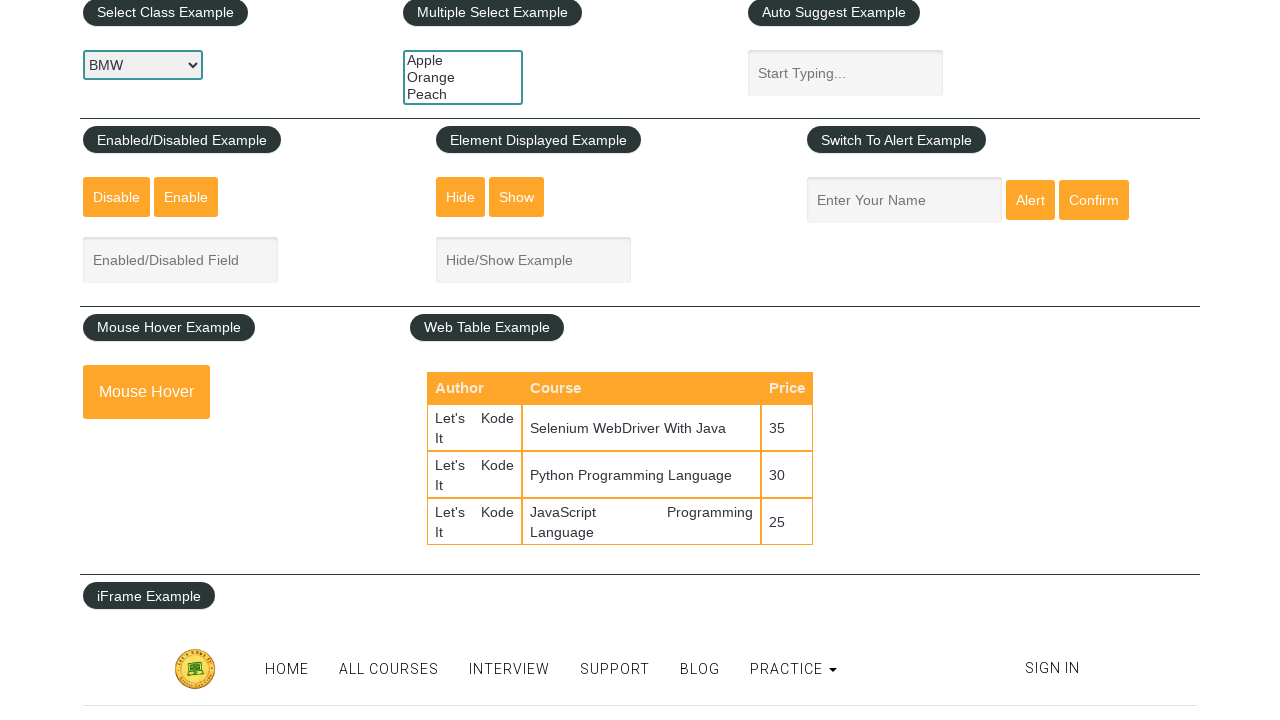

Entered 'sheetal' in the name input field on #name
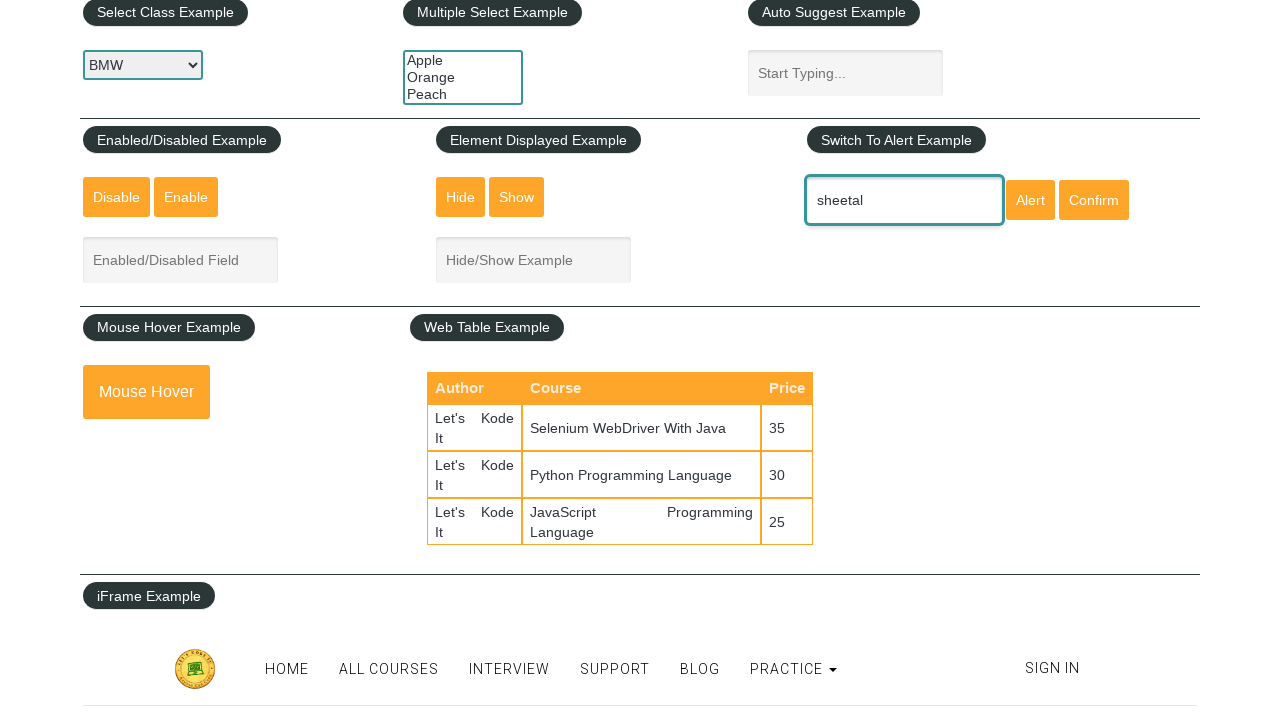

Clicked the alert button to trigger JavaScript alert at (1030, 200) on #alertbtn
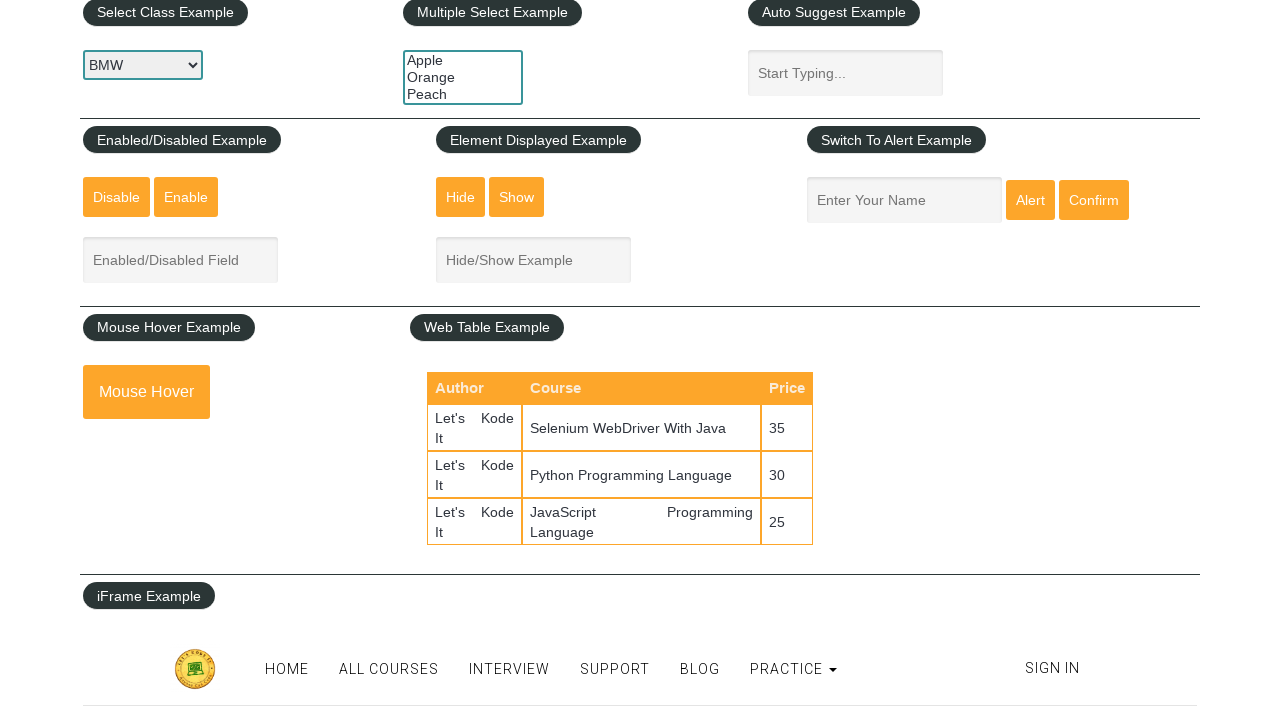

Set up dialog handler to accept alerts
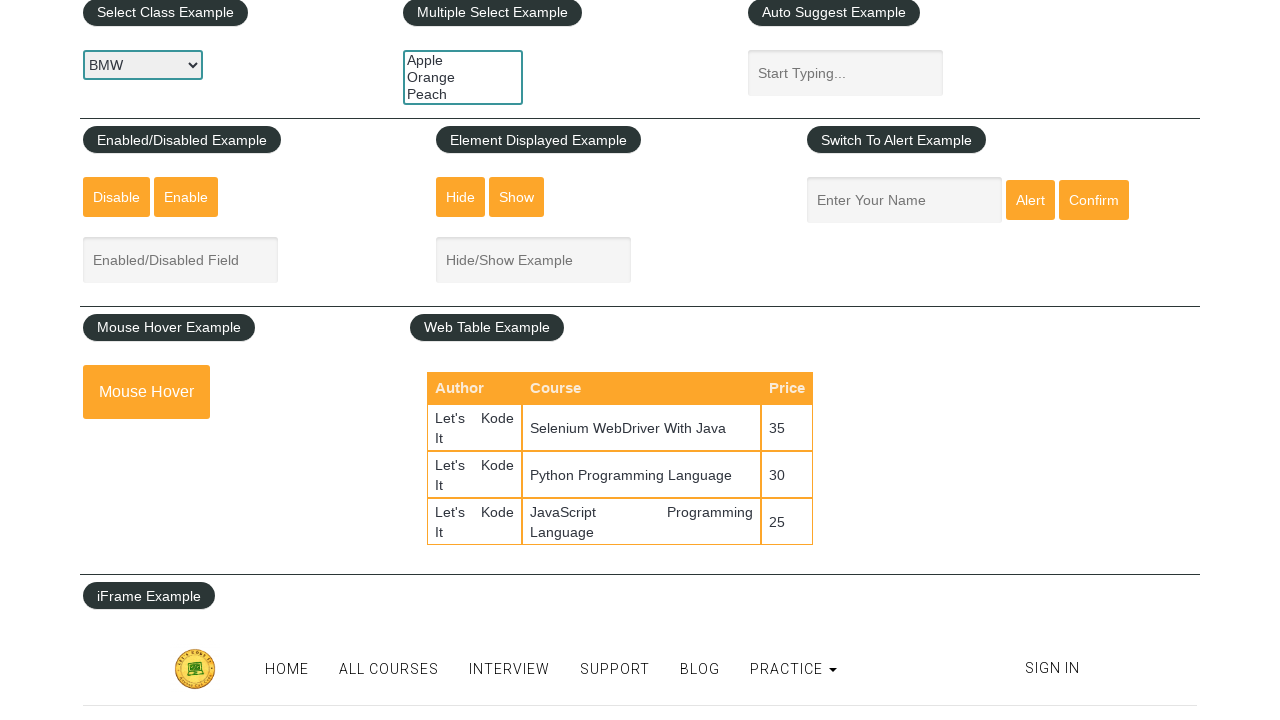

Waited 1000ms for alert to be processed
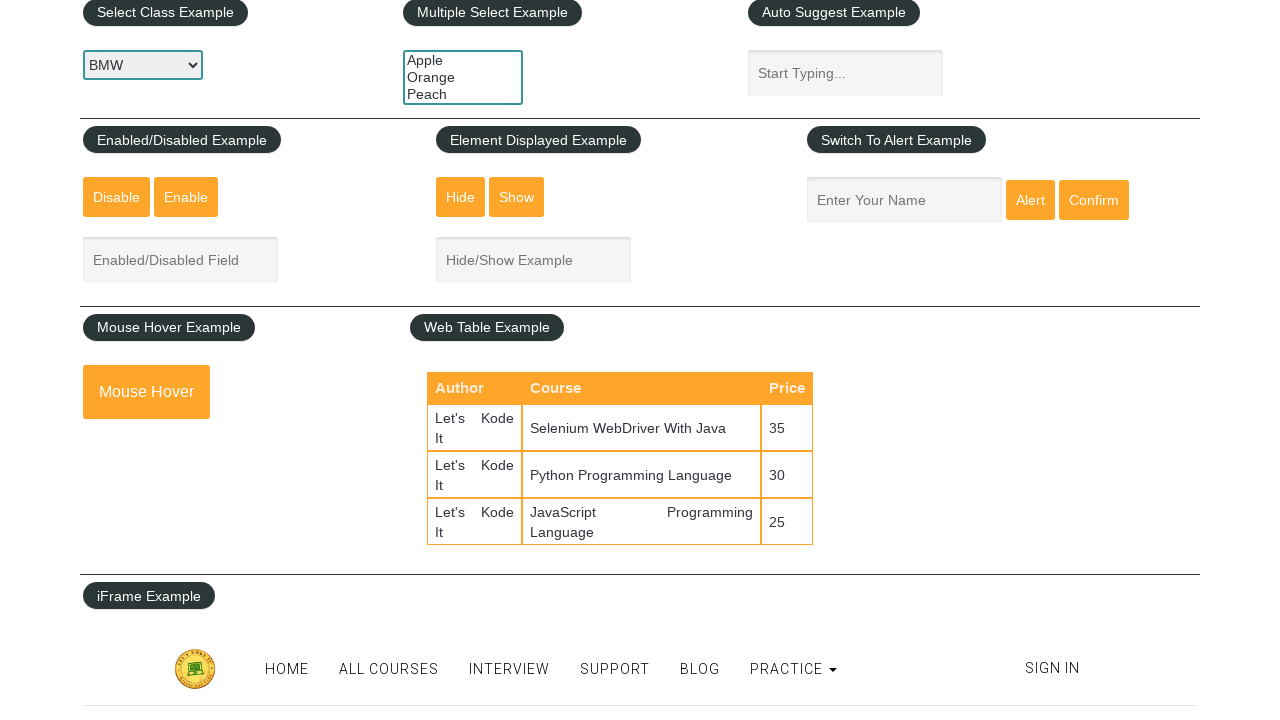

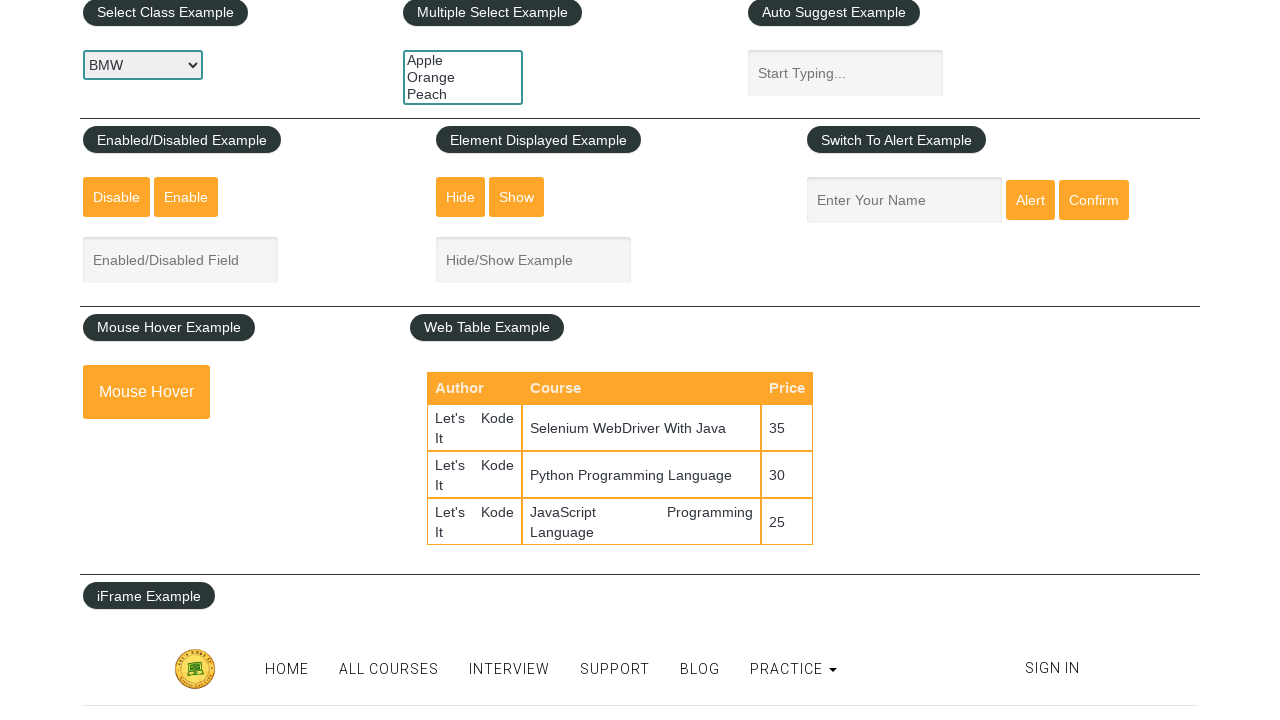